Tests calendar date picker functionality by selecting a specific date (June 15, 2027) through year, month, and day navigation, then verifies the selected values are correctly displayed in the input fields.

Starting URL: https://rahulshettyacademy.com/seleniumPractise/#/offers

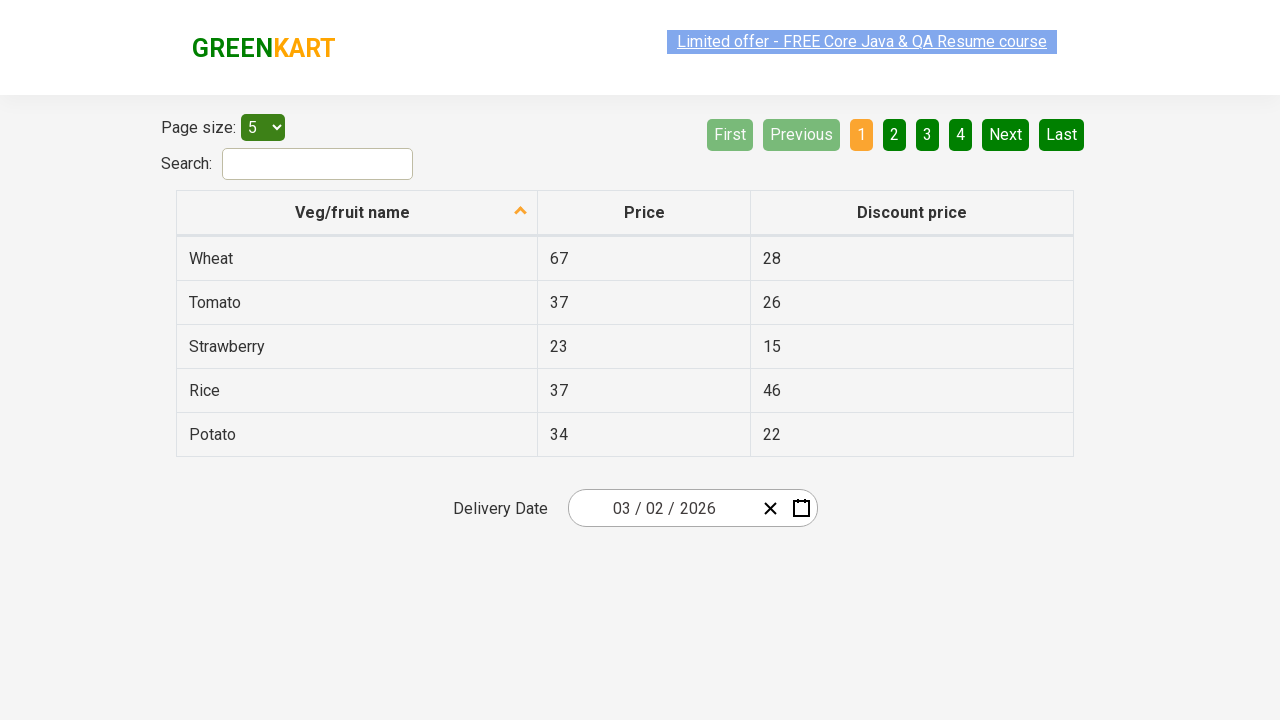

Waited 5 seconds for page to load
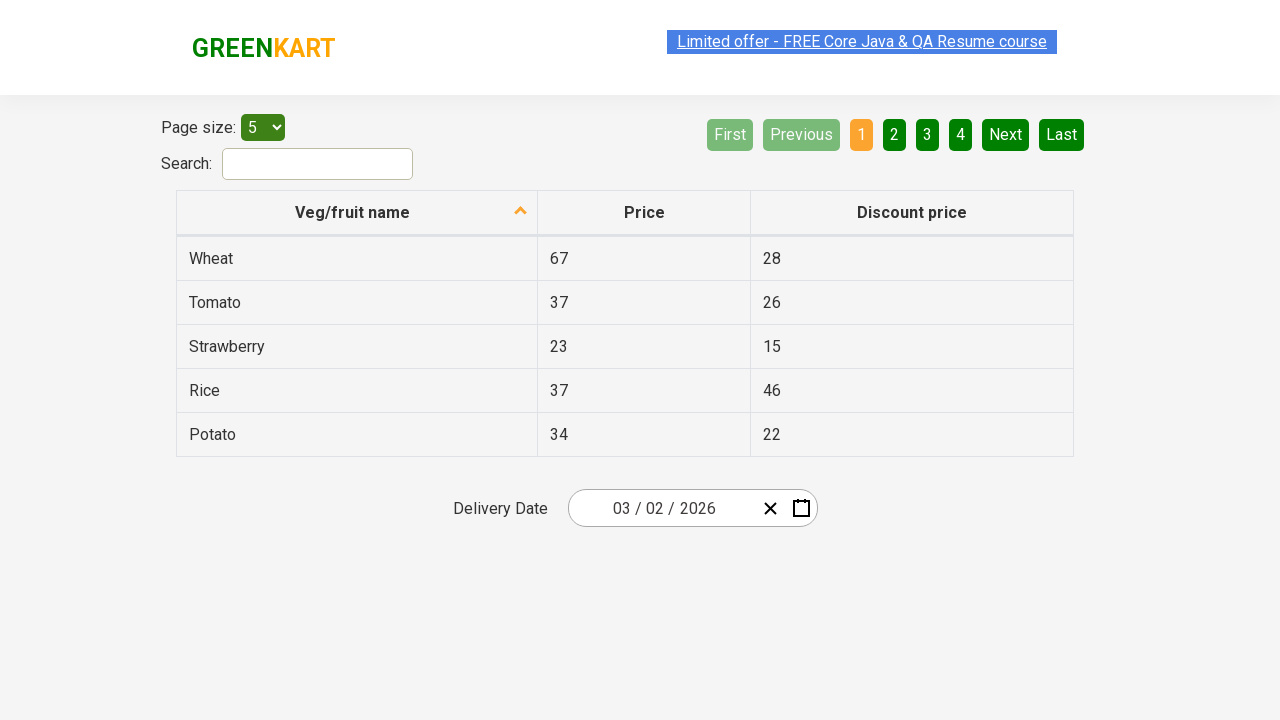

Clicked date picker input group to open calendar at (662, 508) on .react-date-picker__inputGroup
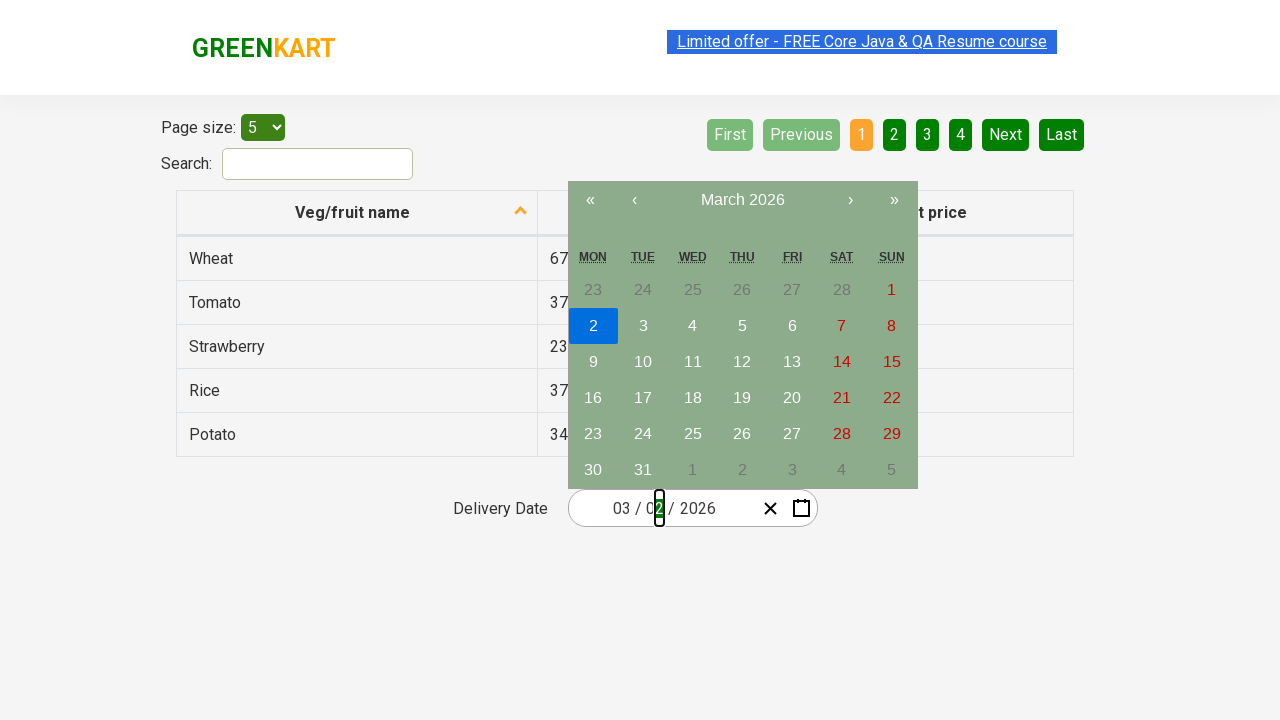

Clicked navigation label first time to navigate to month view at (742, 200) on .react-calendar__navigation__label
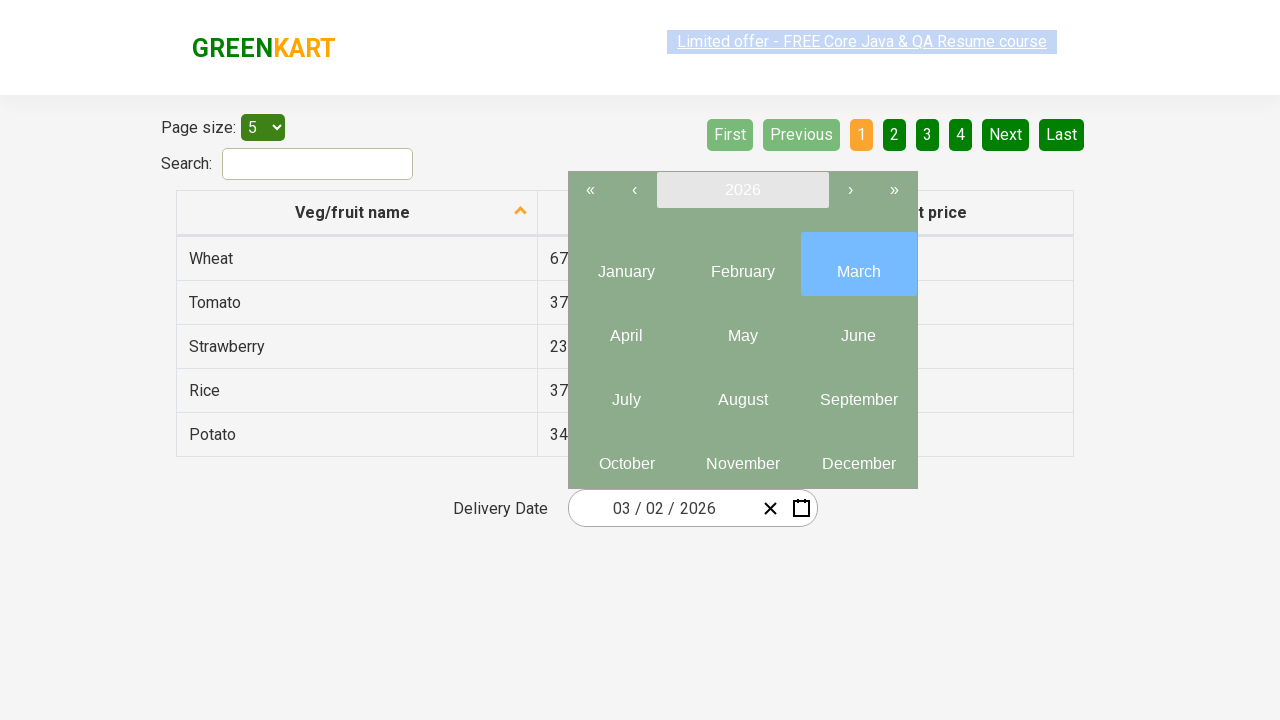

Clicked navigation label second time to navigate to year view at (742, 190) on .react-calendar__navigation__label
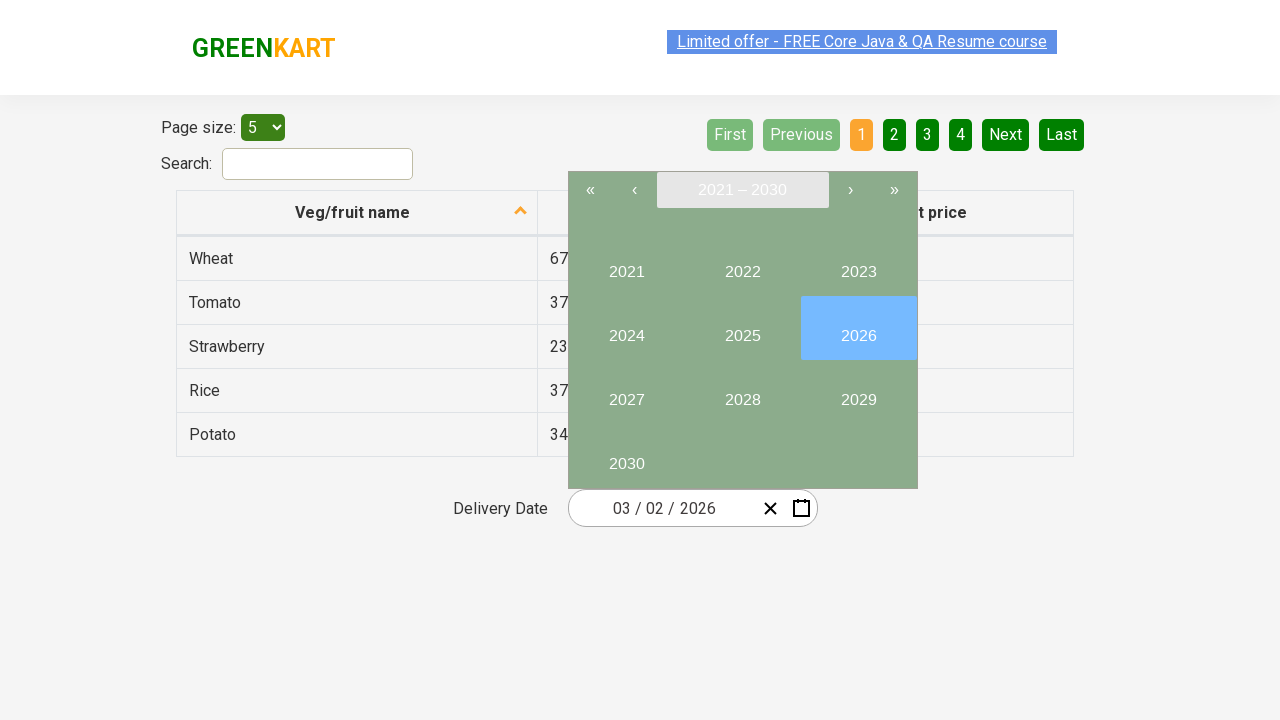

Selected year 2027 at (626, 392) on button:has-text('2027')
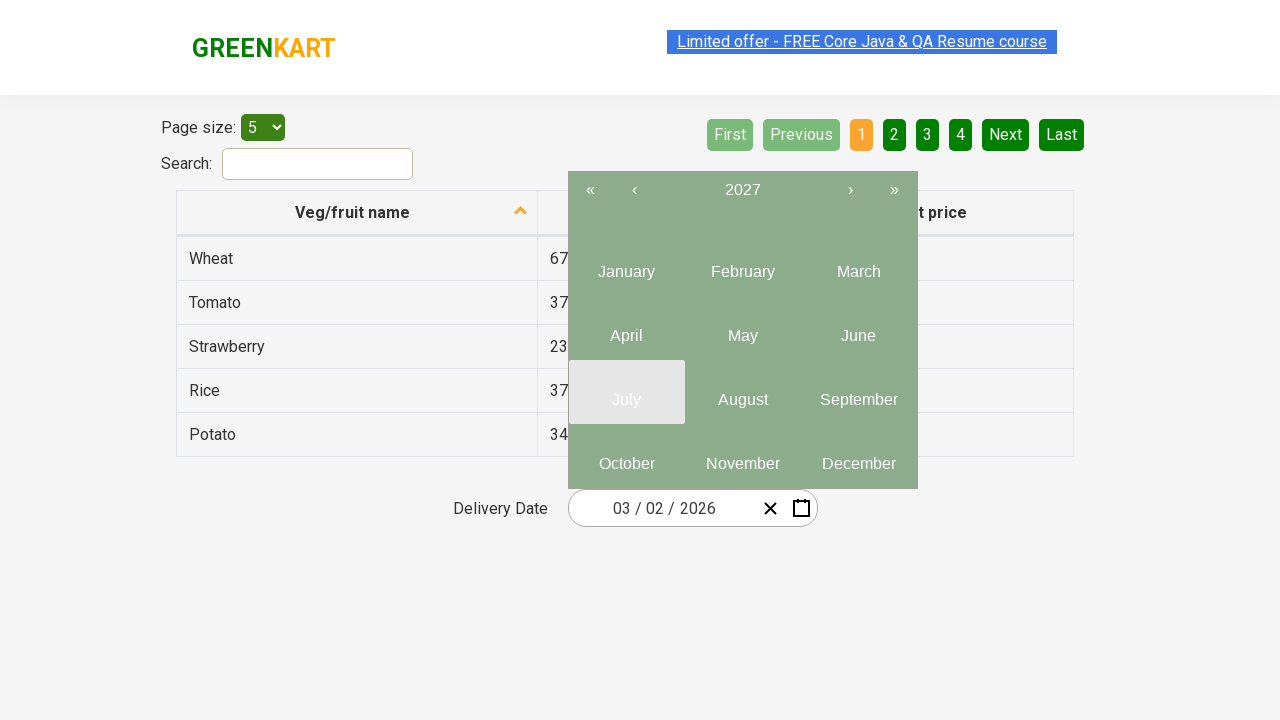

Selected month 6 (June) at (858, 328) on .react-calendar__year-view__months__month >> nth=5
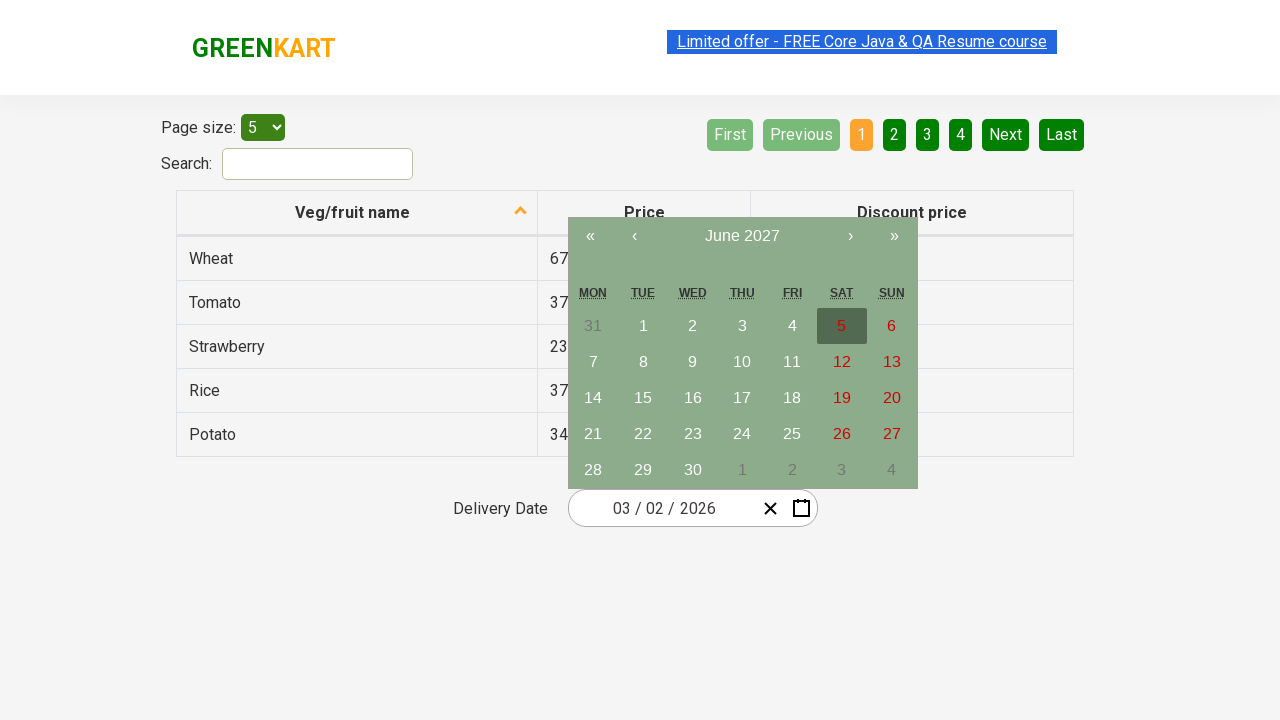

Selected date 15 at (643, 398) on abbr:has-text('15')
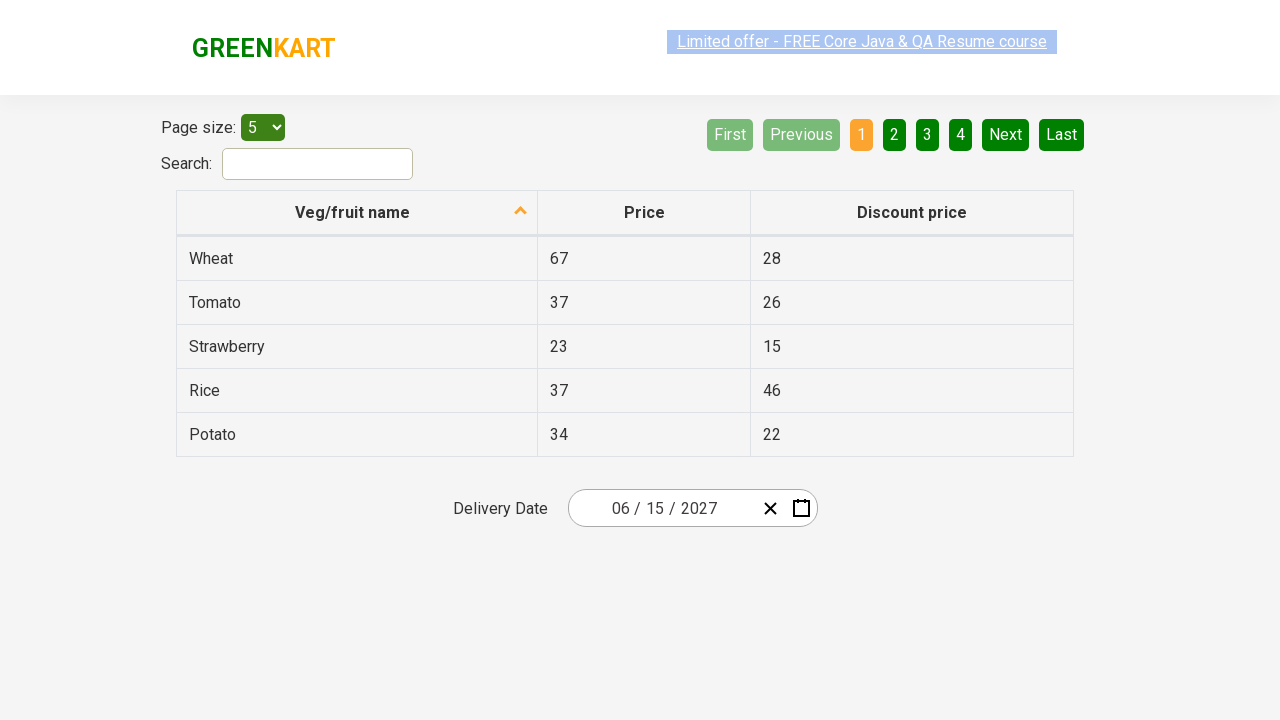

Verified input field 0 contains expected value 6
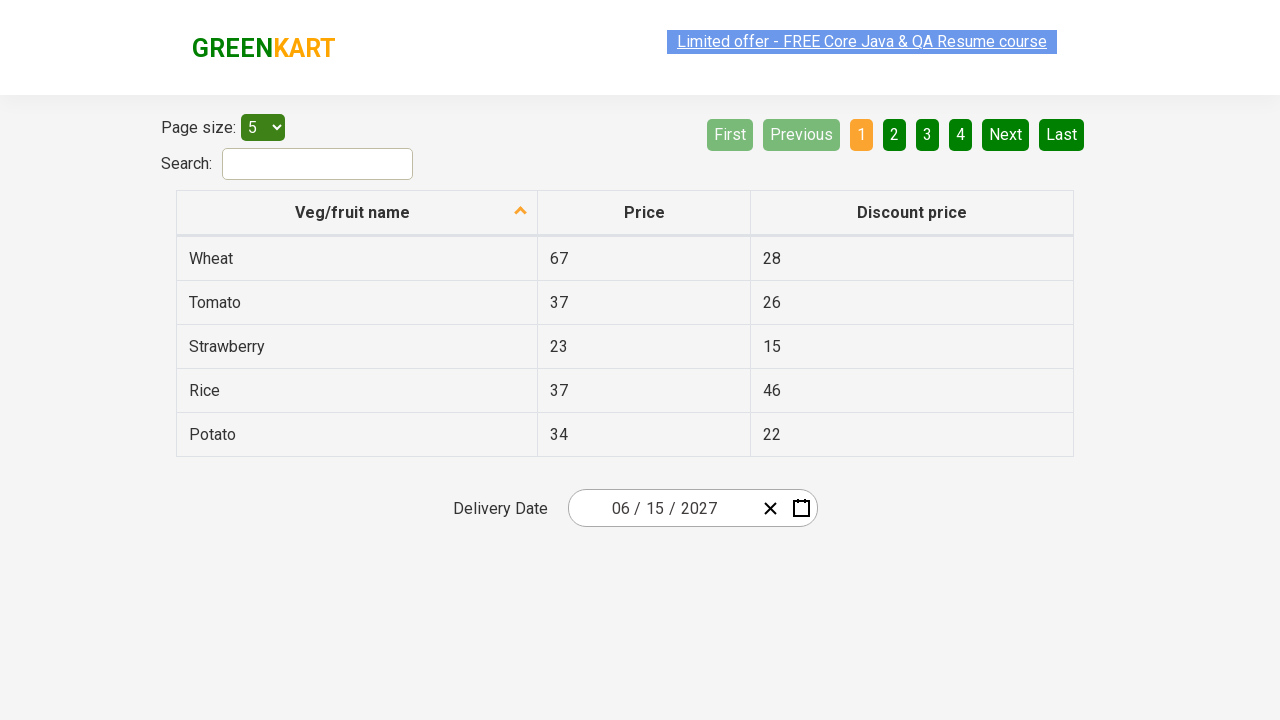

Verified input field 1 contains expected value 15
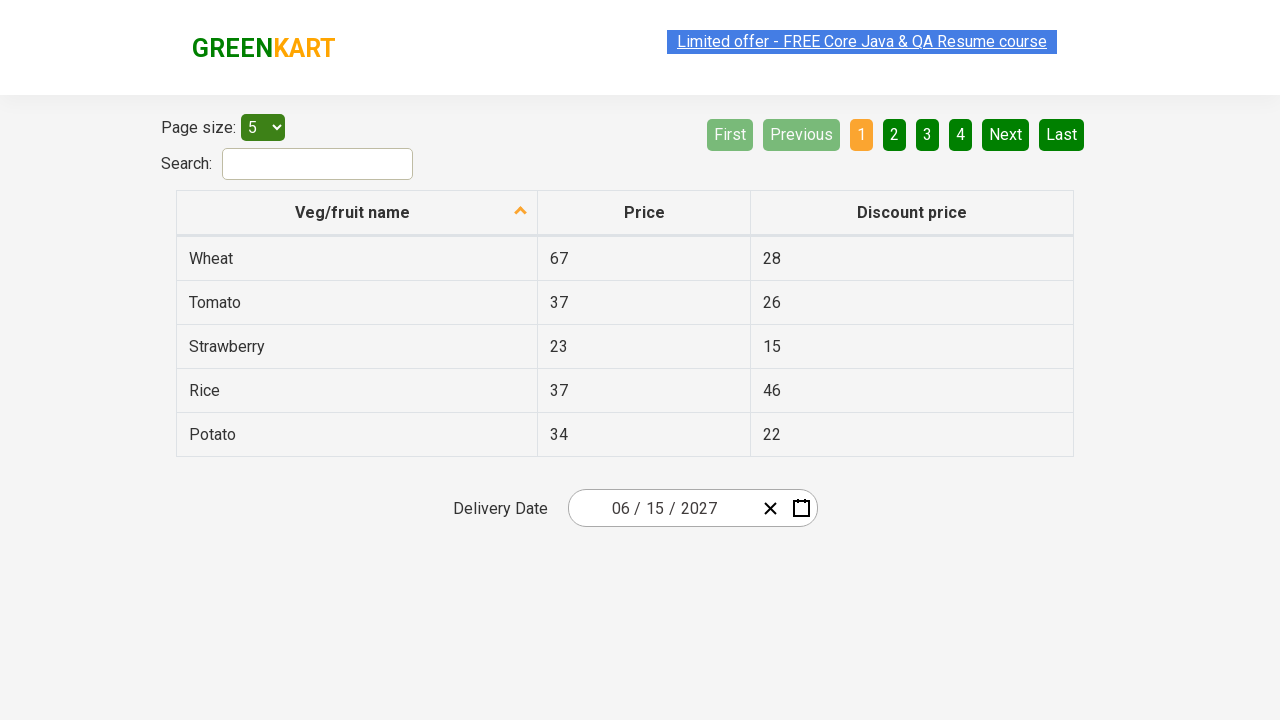

Verified input field 2 contains expected value 2027
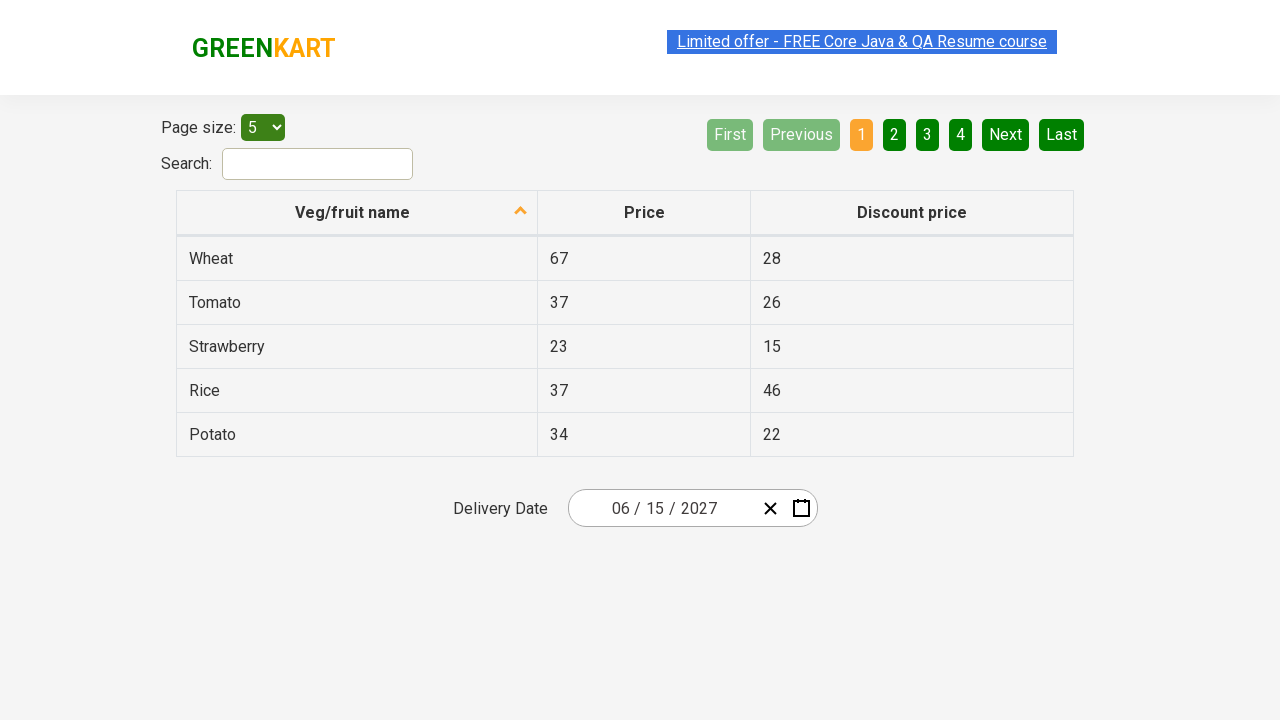

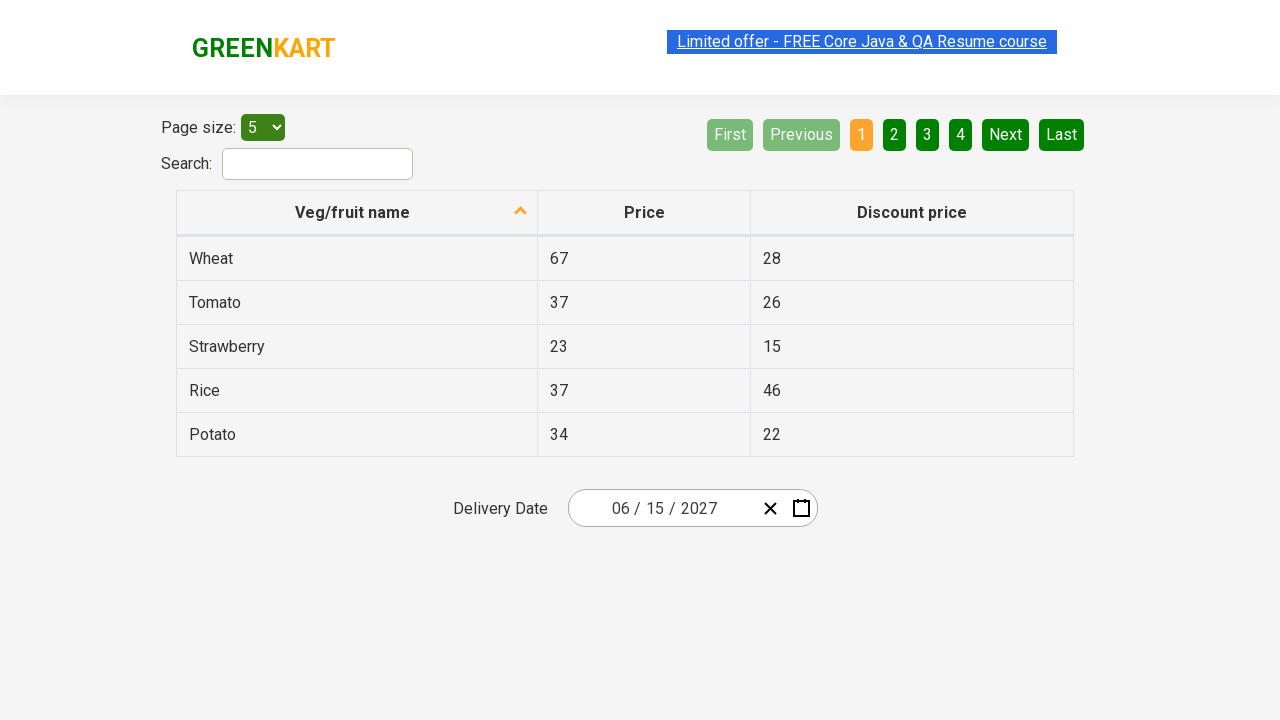